Tests context menu functionality by navigating to the Context Menu page, performing a right-click on a designated element, and accepting the resulting JavaScript alert dialog.

Starting URL: https://the-internet.herokuapp.com/

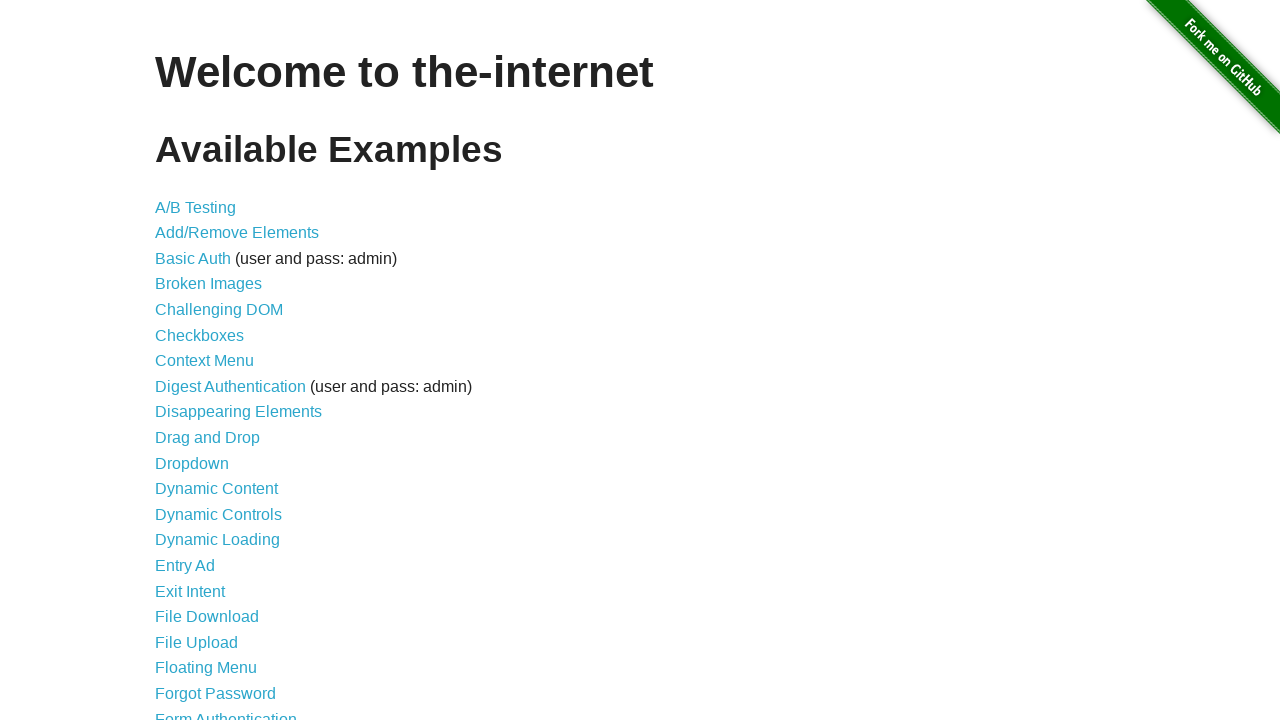

Navigated to the-internet.herokuapp.com
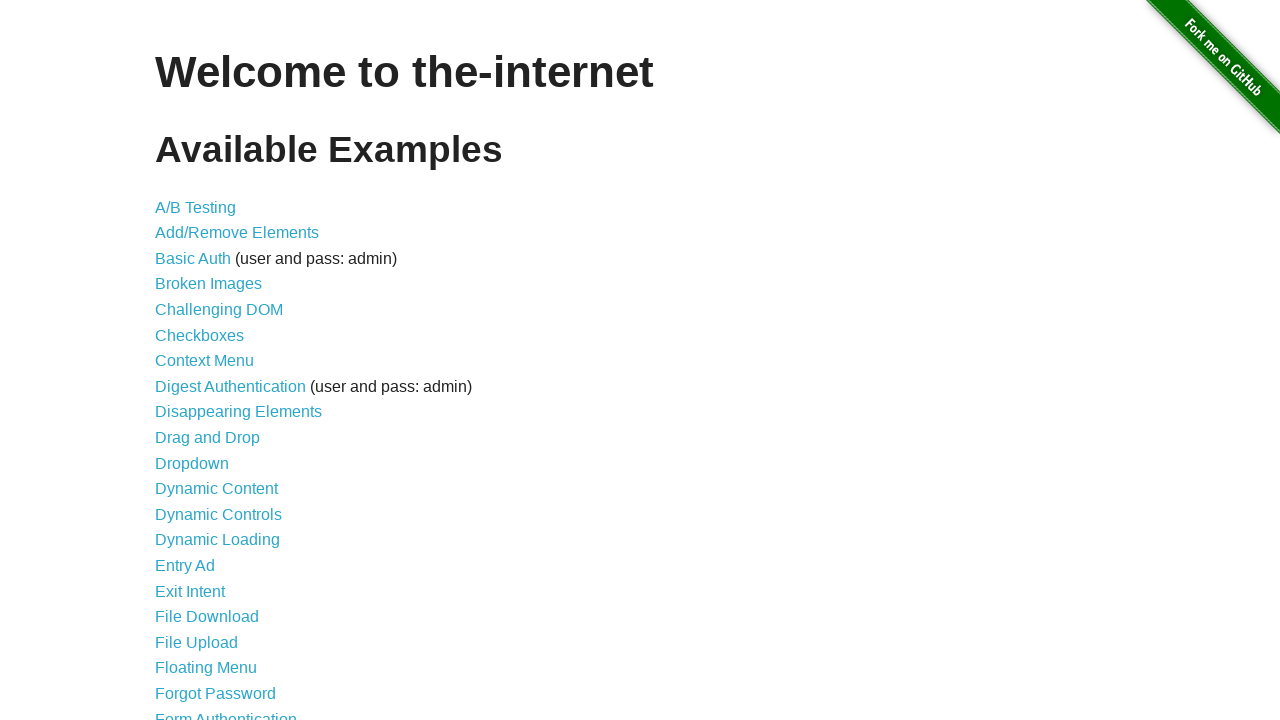

Clicked on Context Menu link at (204, 361) on a:has-text('Context Menu')
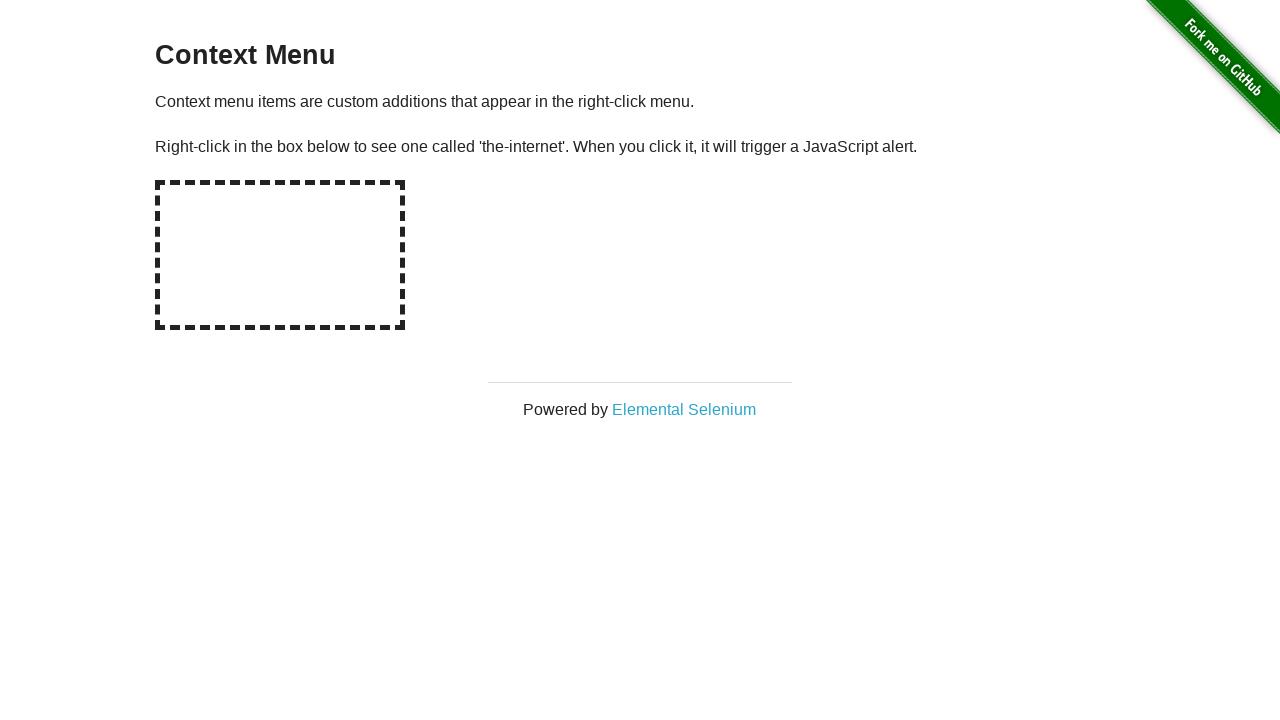

Set up dialog handler to accept alerts
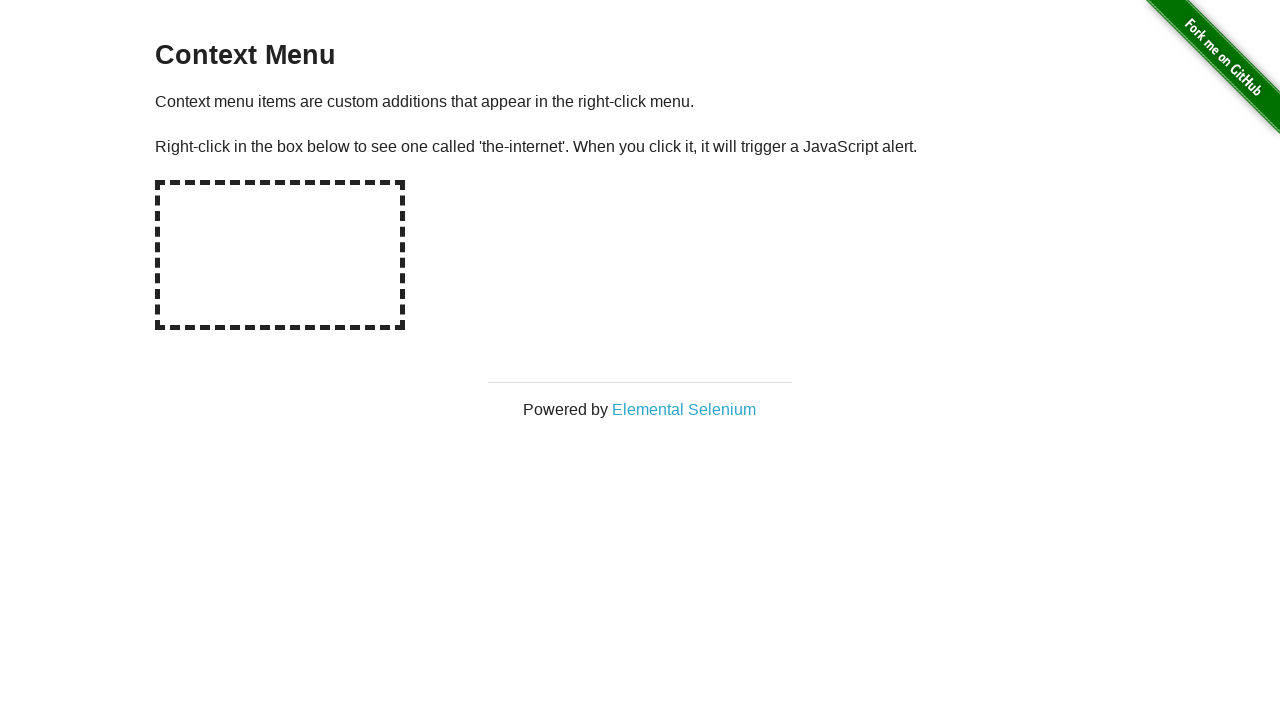

Right-clicked on hot-spot element to trigger context menu at (280, 255) on #hot-spot
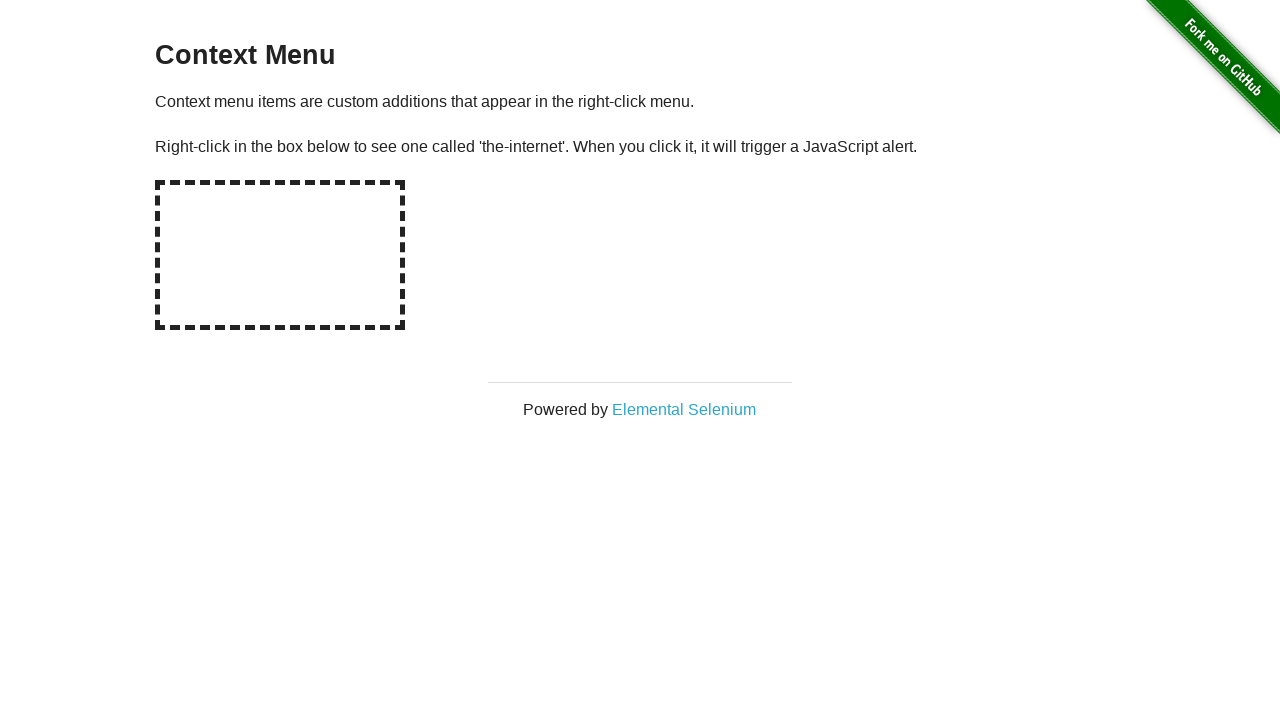

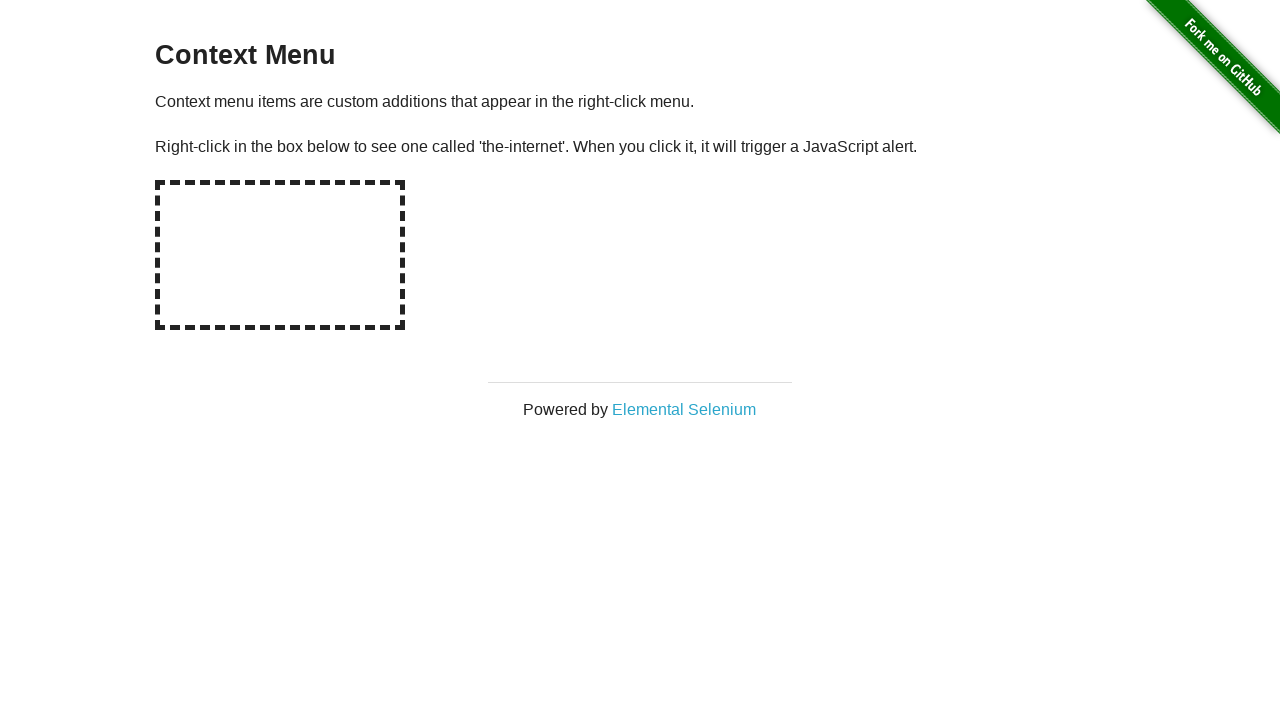